Tests registration form validation for empty username and username with less than 5 characters

Starting URL: http://automationbykrishna.com/

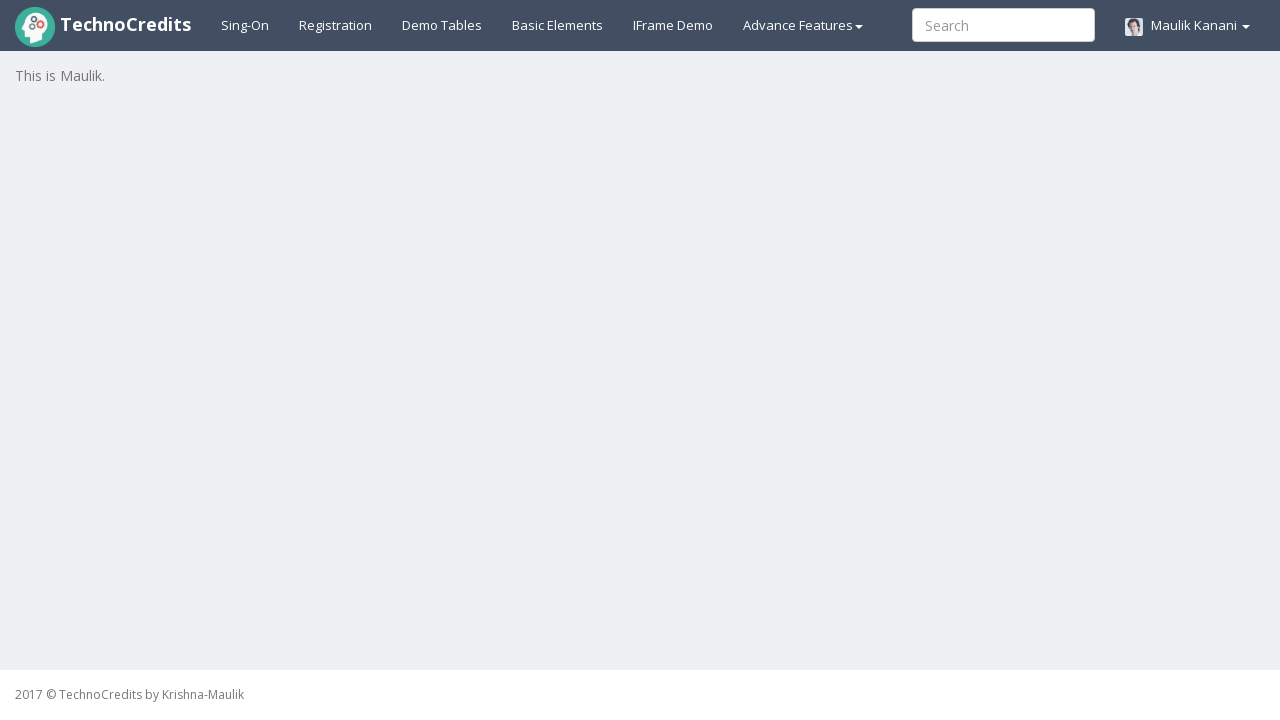

Clicked on registration link at (336, 25) on #registration2
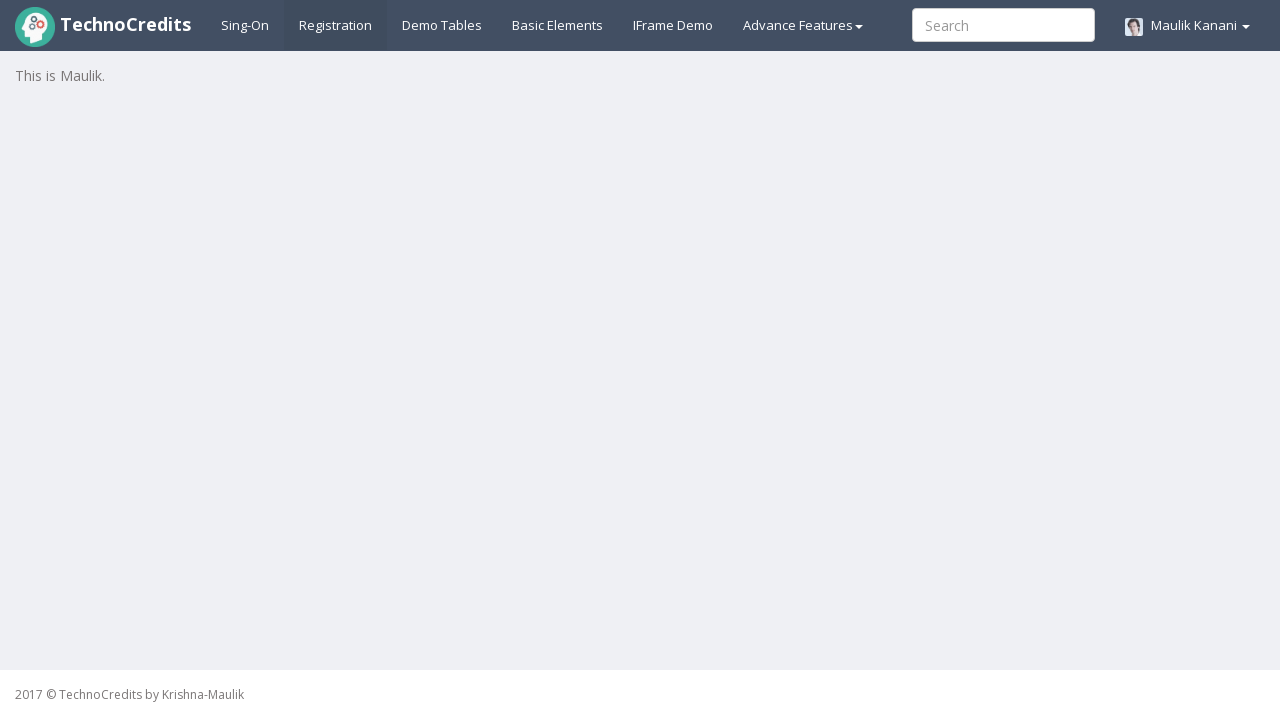

Filled full name field with 'Robert Taylor' on input#fullName
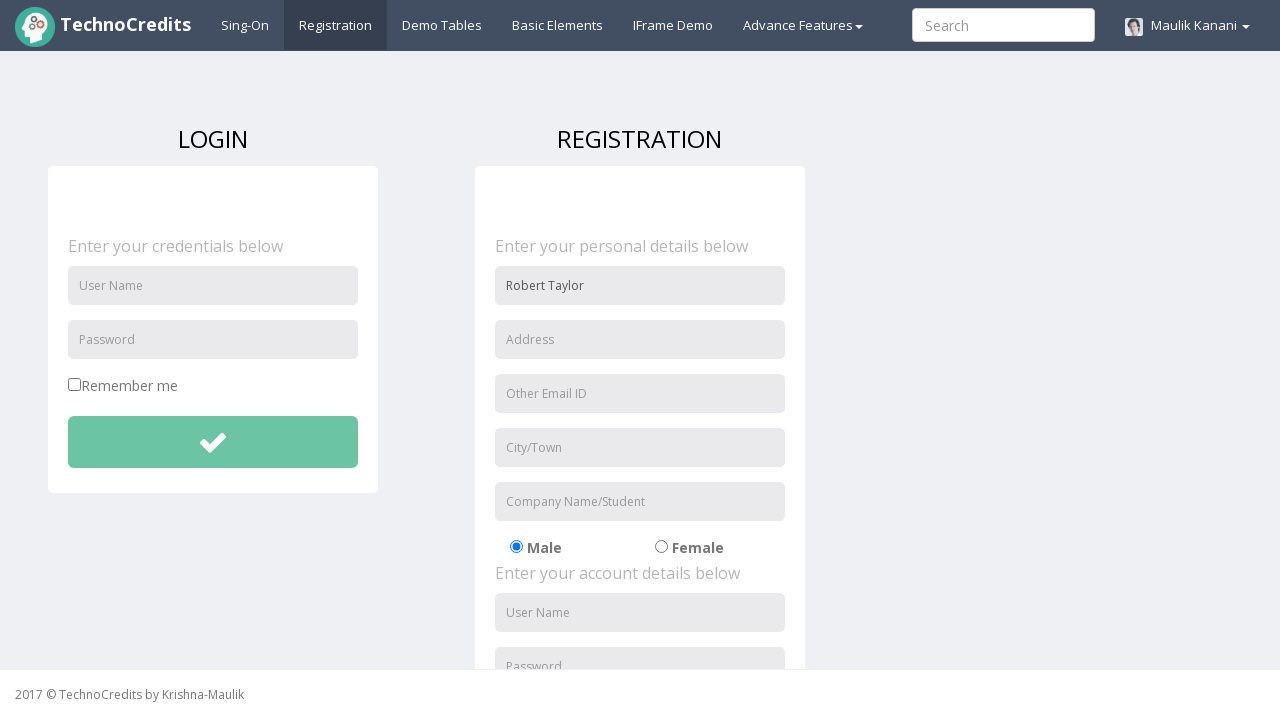

Filled address field with 'Cedar Lane' on input#address
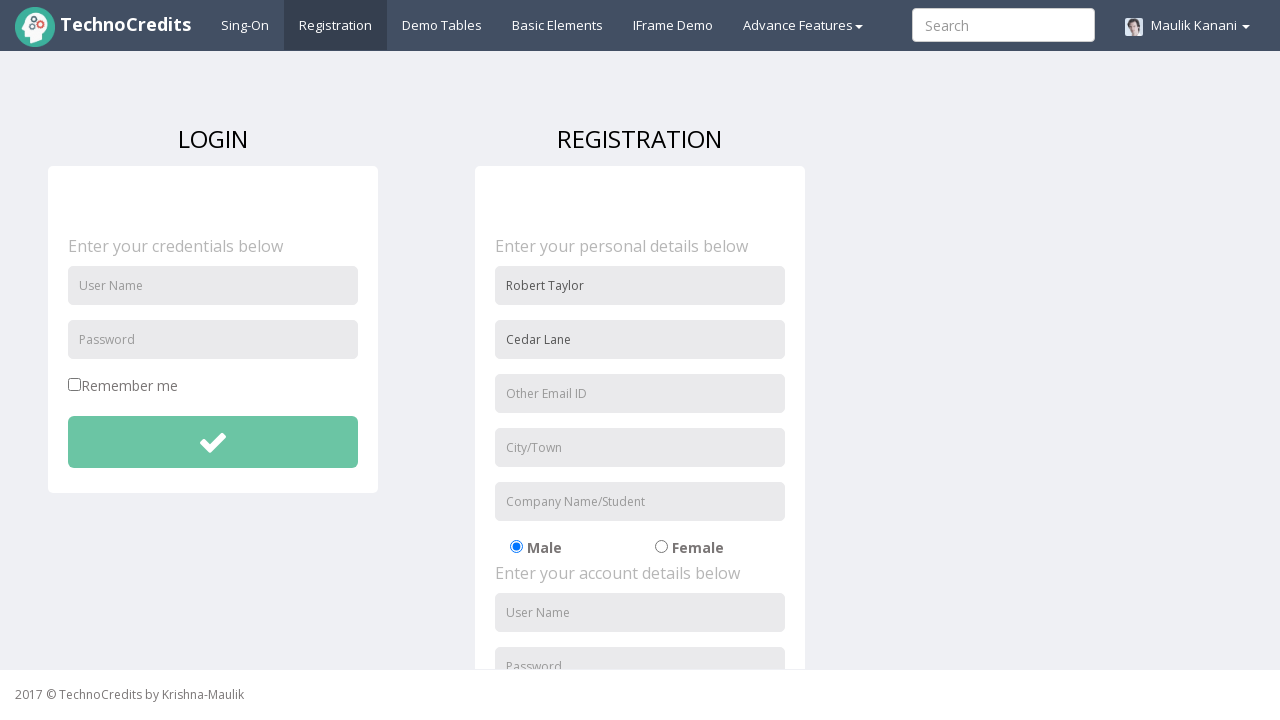

Filled email field with 'robert@web.com' on input#useremail
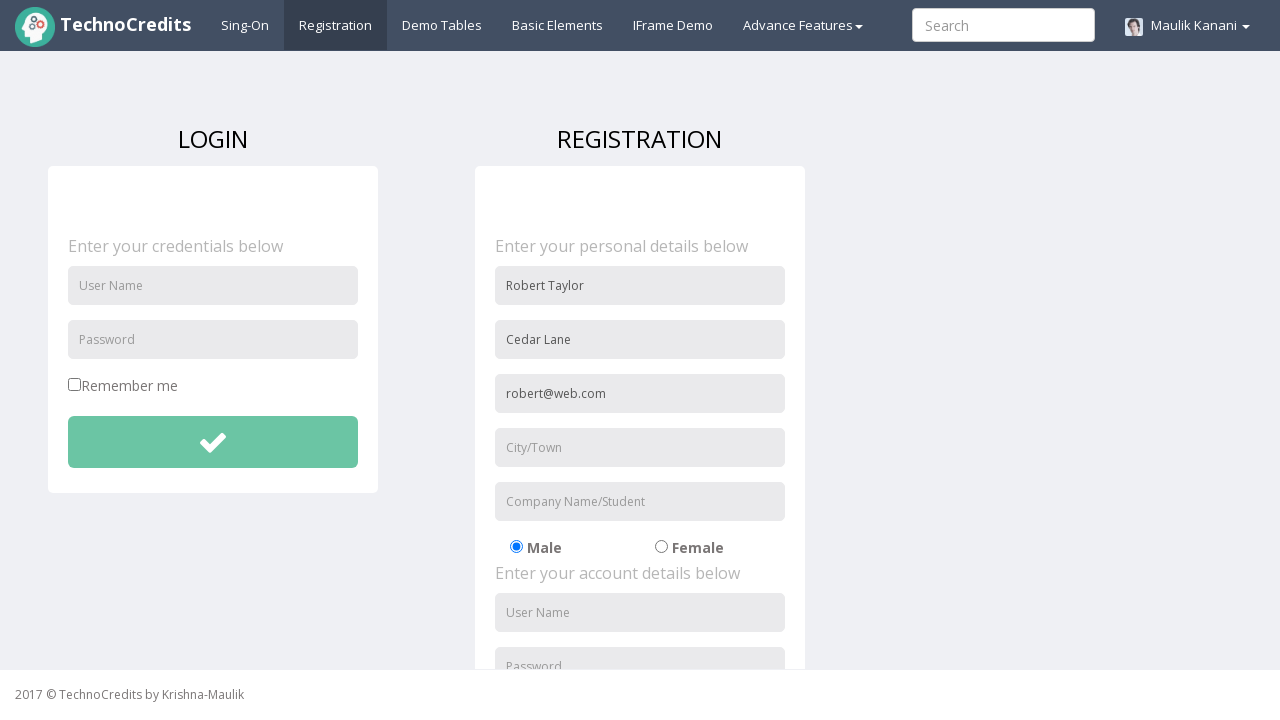

Filled city field with 'Miami' on input#usercity
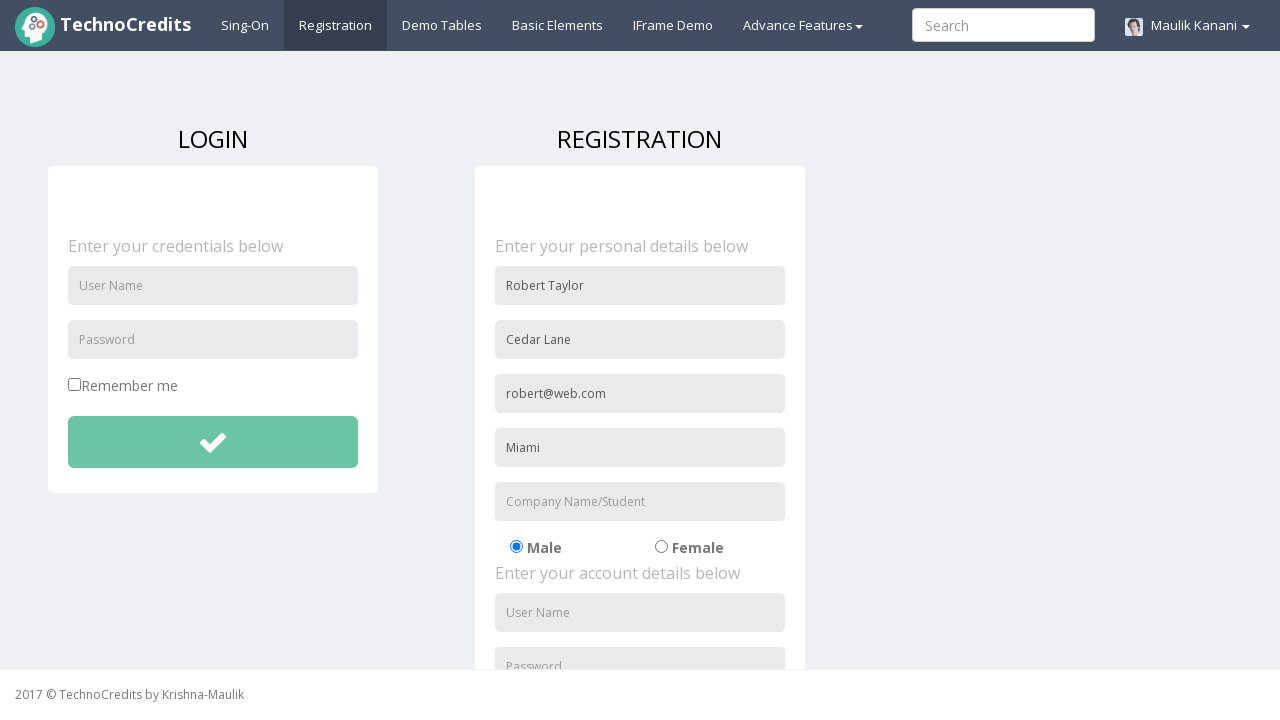

Filled organization field with 'NetSolutions' on input#organization
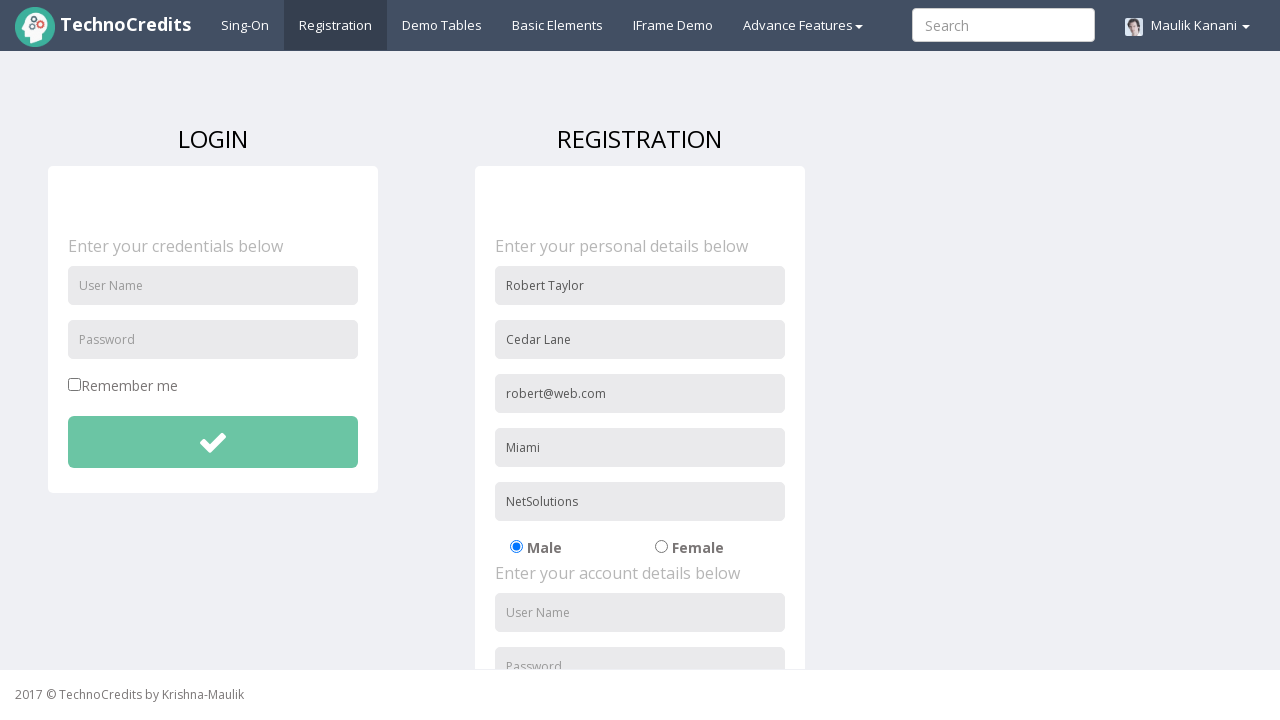

Selected radio button option at (516, 547) on #radio-01
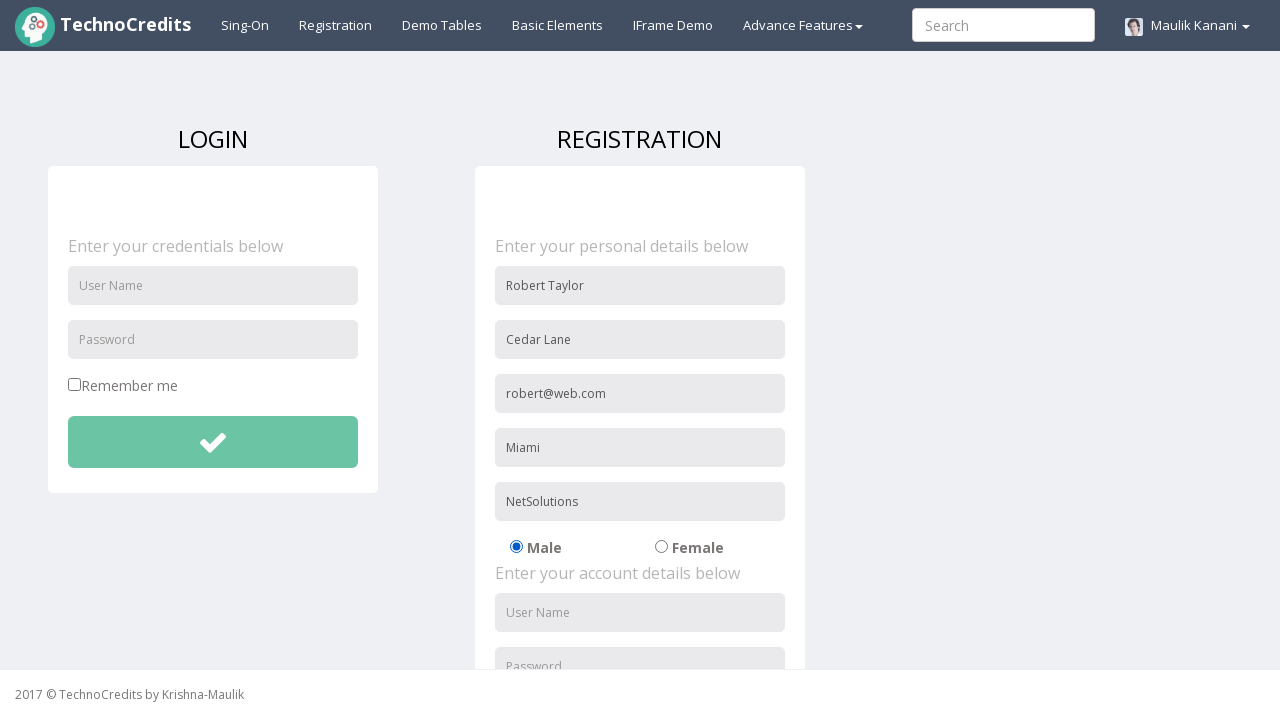

Filled password field with 'robert9876' on input#passwordReg
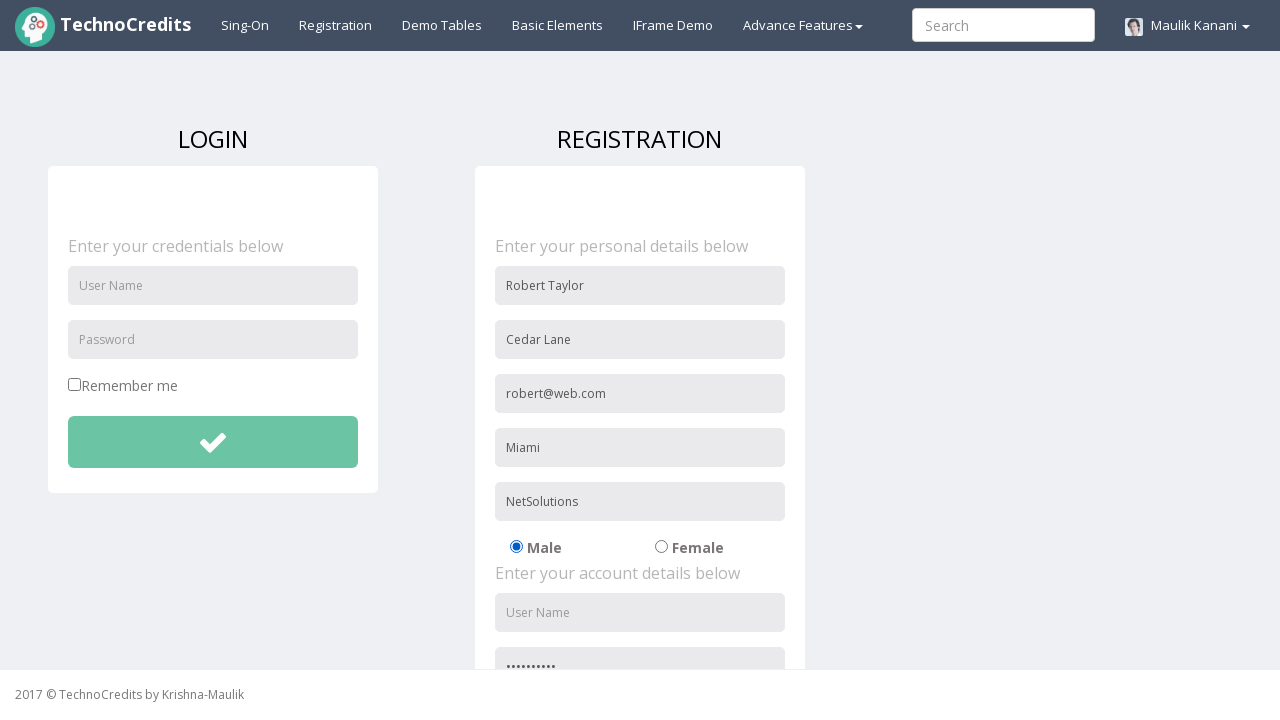

Filled confirm password field with 'robert9876' on input#repasswordReg
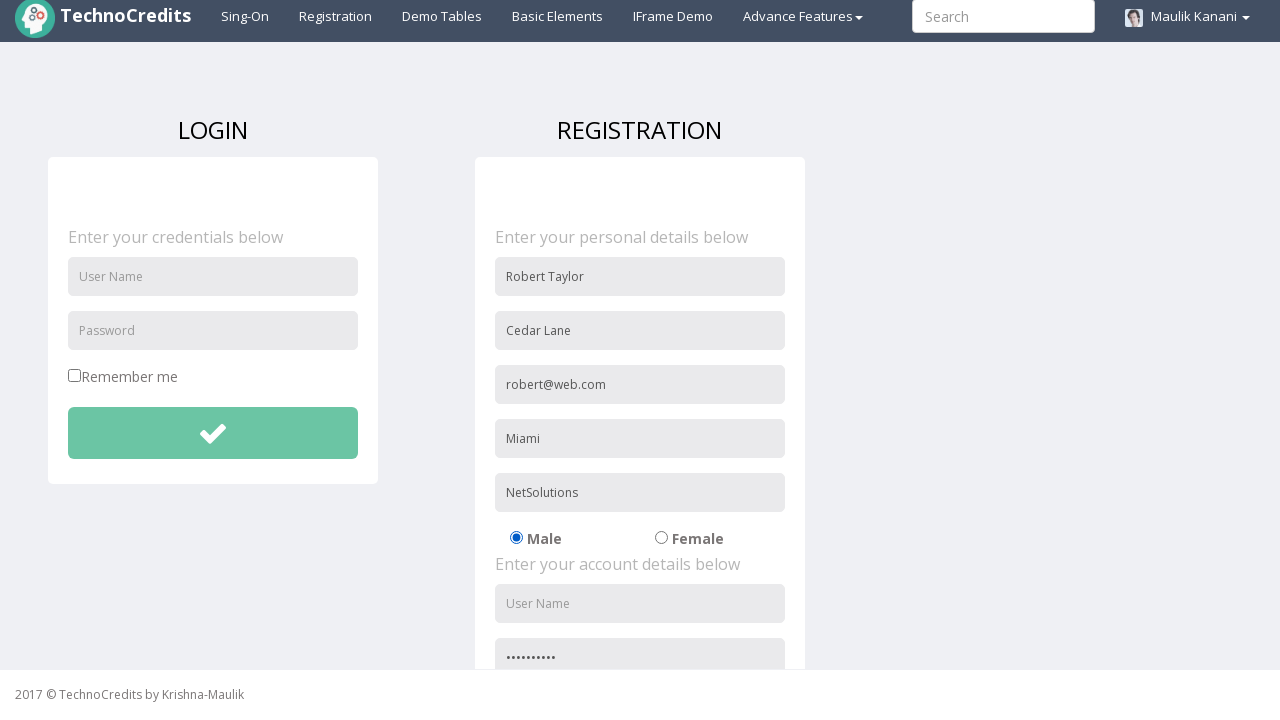

Scrolled signup agreement checkbox into view
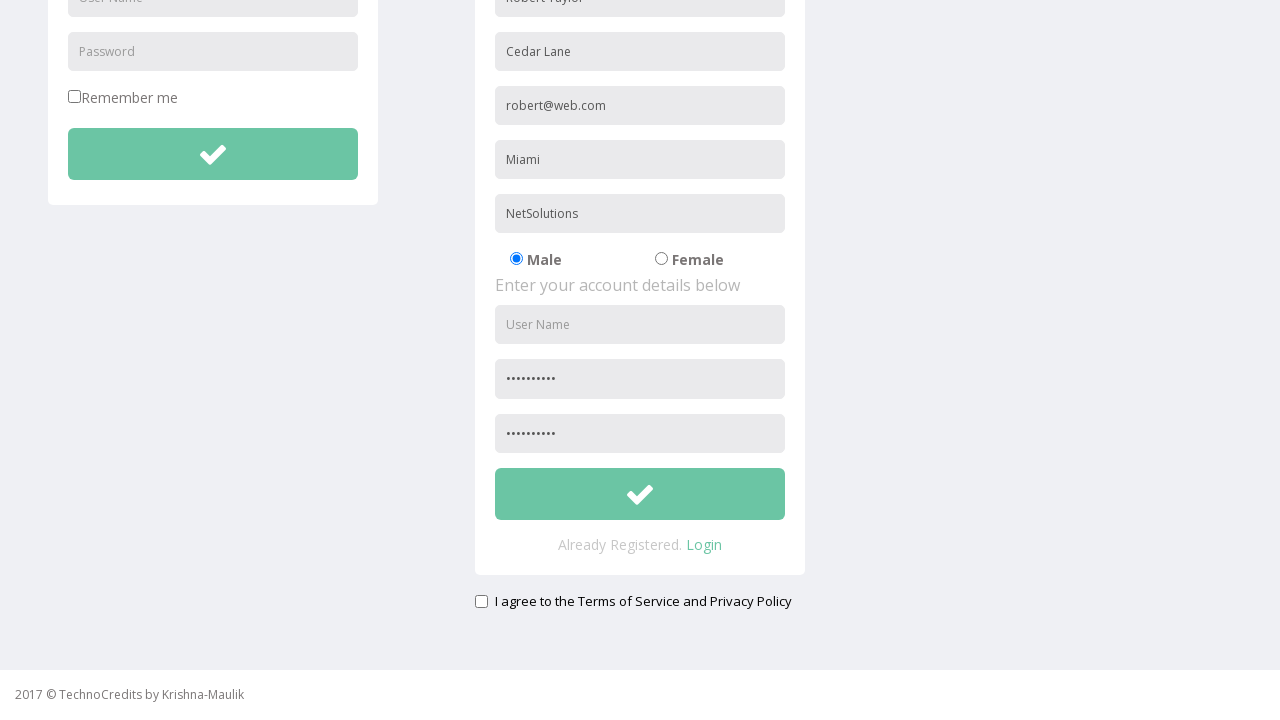

Clicked signup agreement checkbox at (481, 601) on #signupAgreement
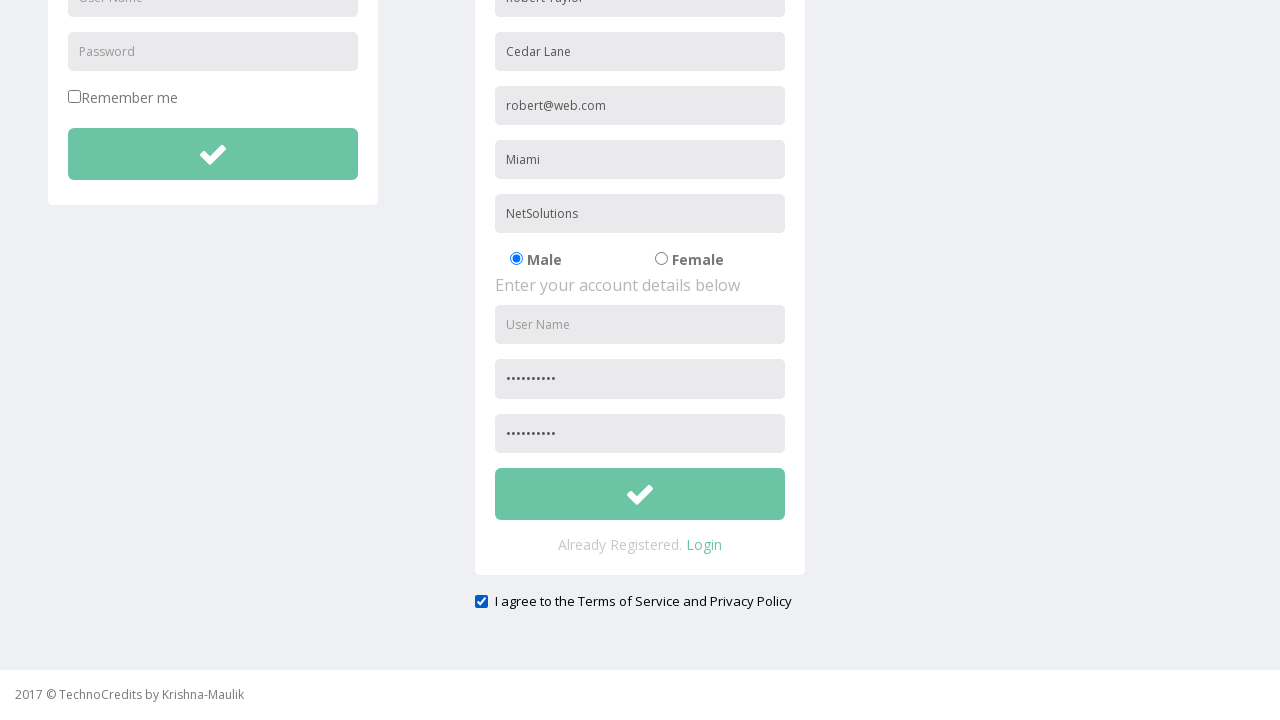

Clicked registration button with empty username field to test validation at (640, 494) on #btnsubmitsignUp
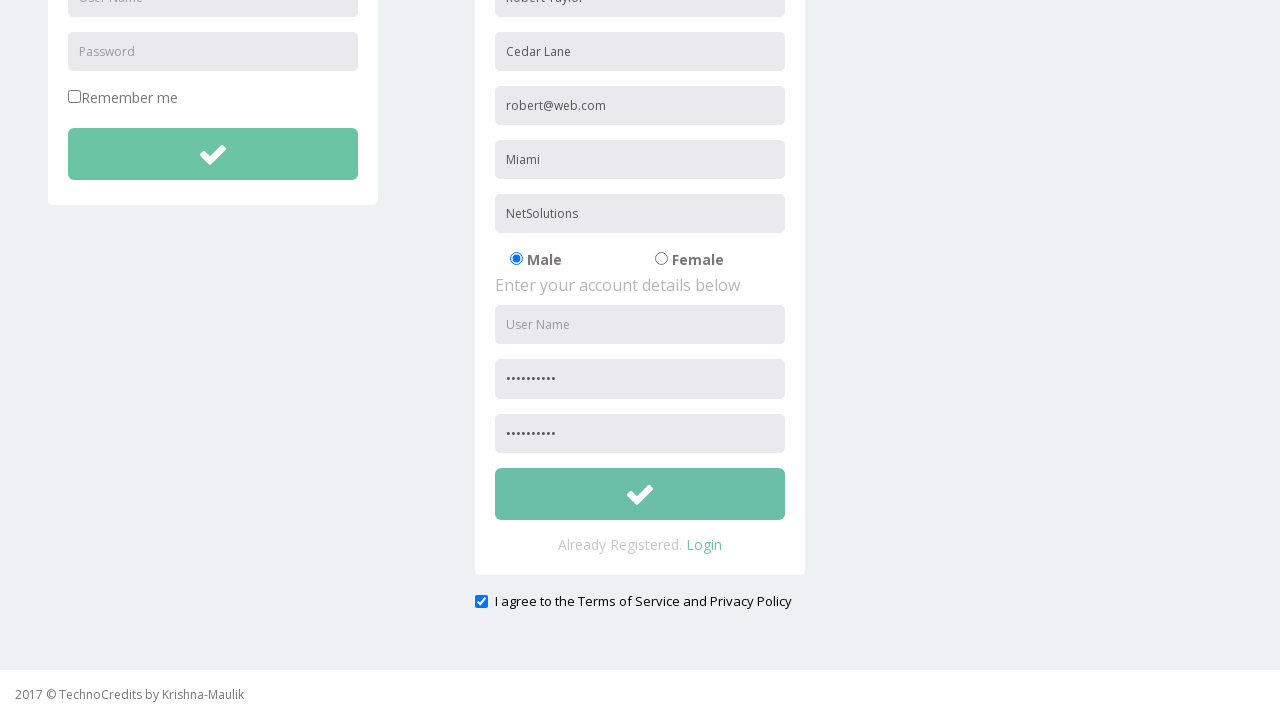

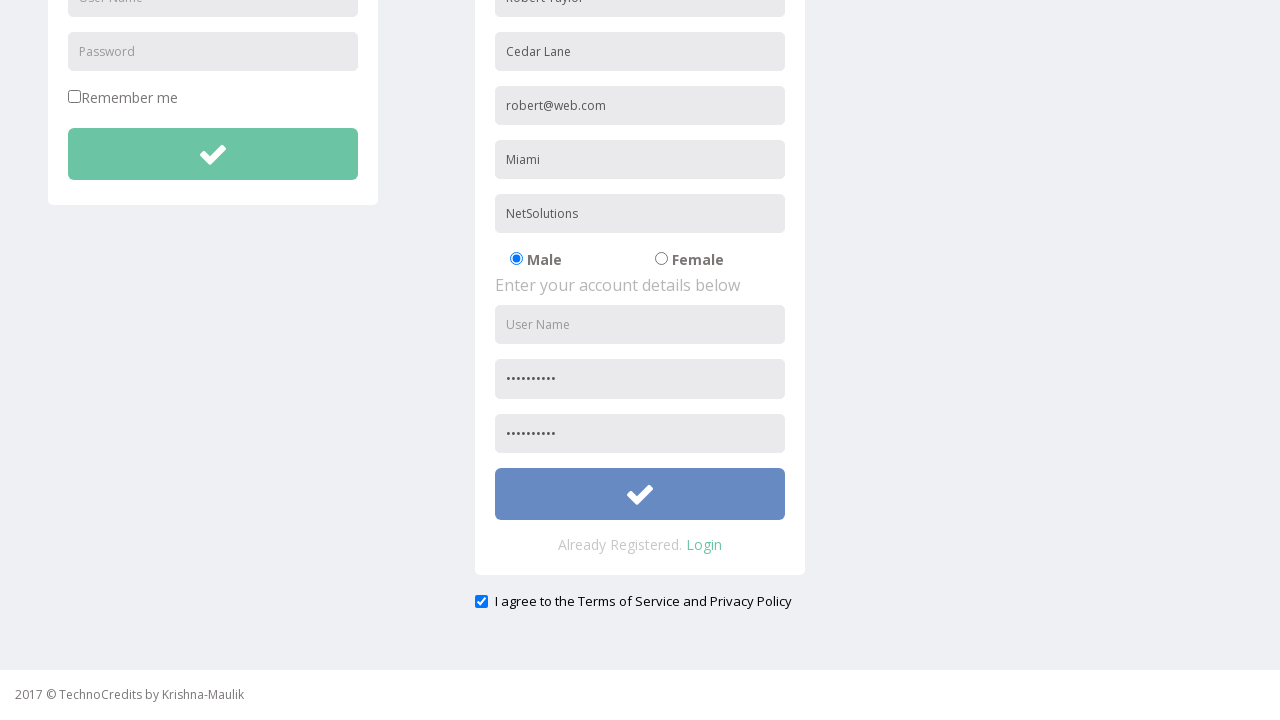